Tests a JavaScript prompt dialog by switching to an iframe, clicking a button to trigger the alert, entering text, and accepting it

Starting URL: http://www.w3schools.com/js/tryit.asp?filename=tryjs_prompt

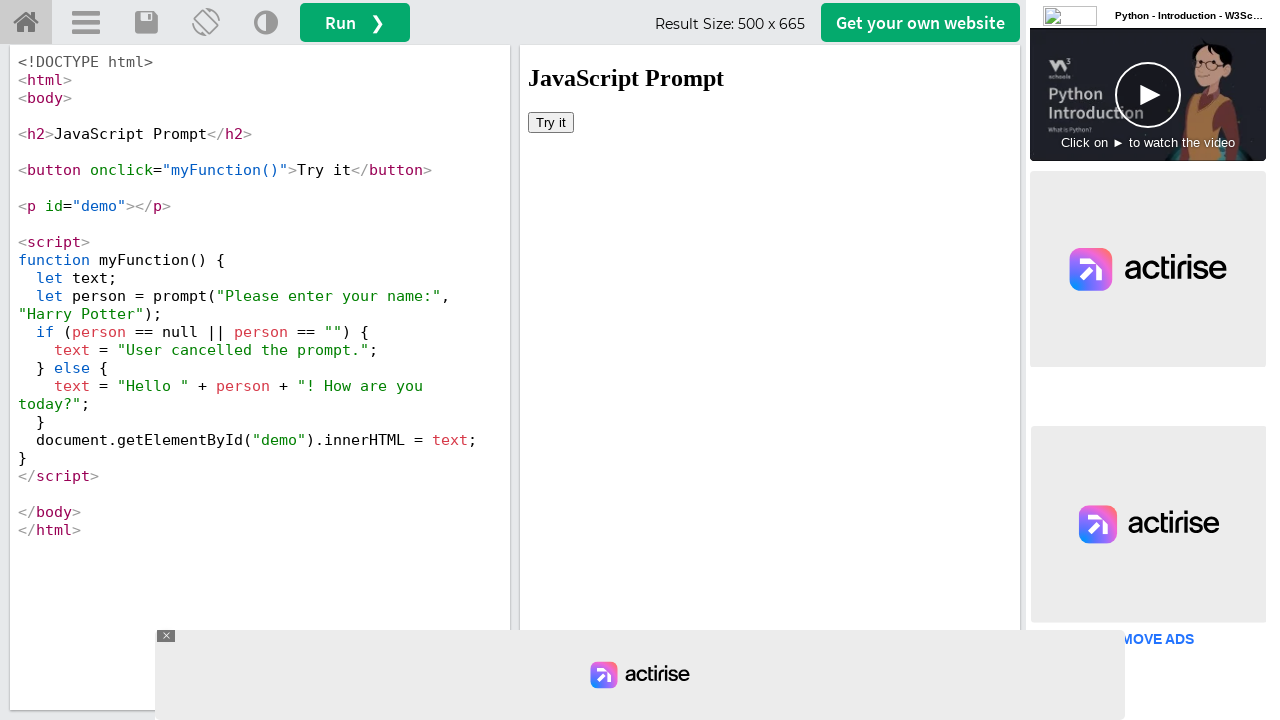

Located iframe with id 'iframeResult'
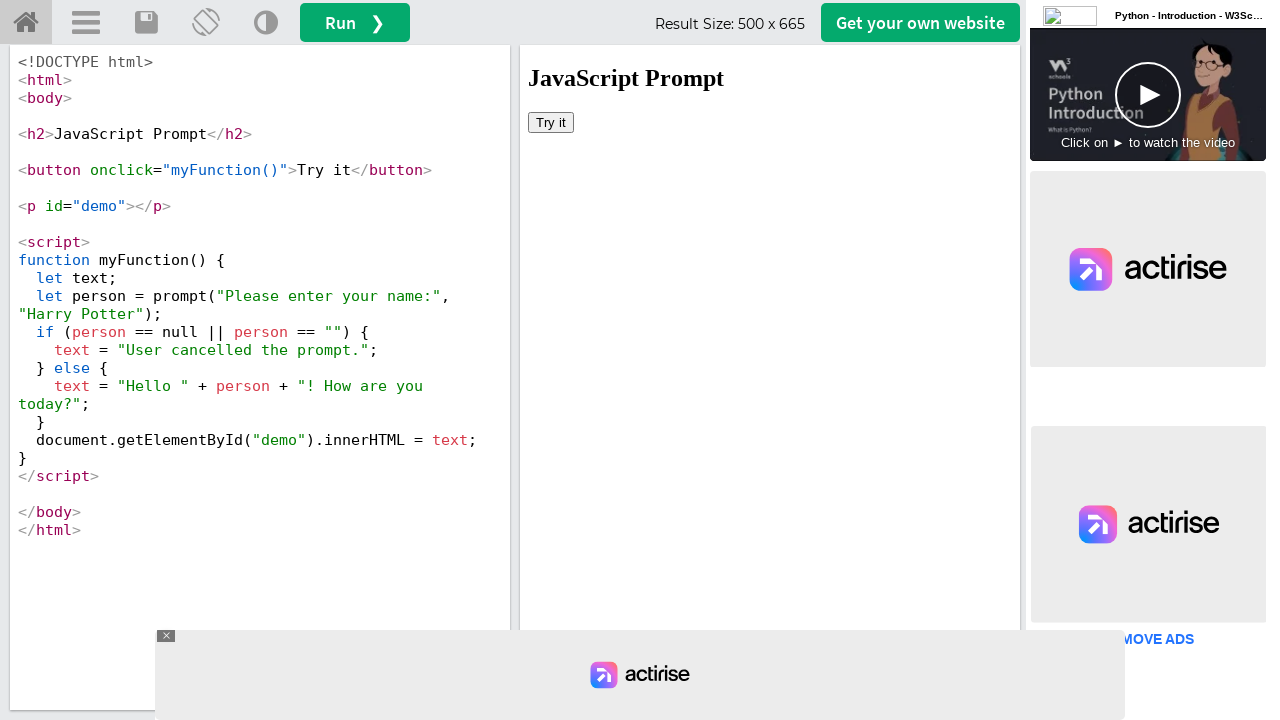

Set up dialog handler to accept prompt with text ' Ahmed '
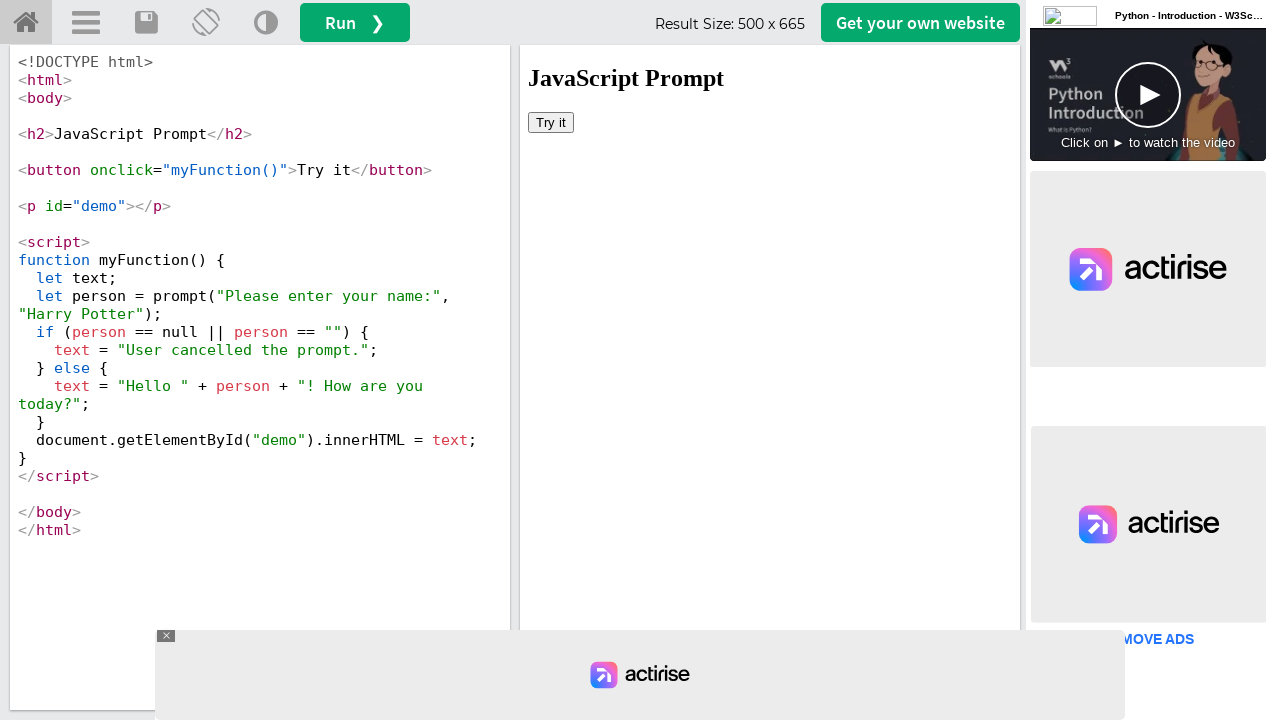

Clicked button in iframe to trigger JavaScript prompt dialog at (551, 122) on iframe[id='iframeResult'] >> internal:control=enter-frame >> button
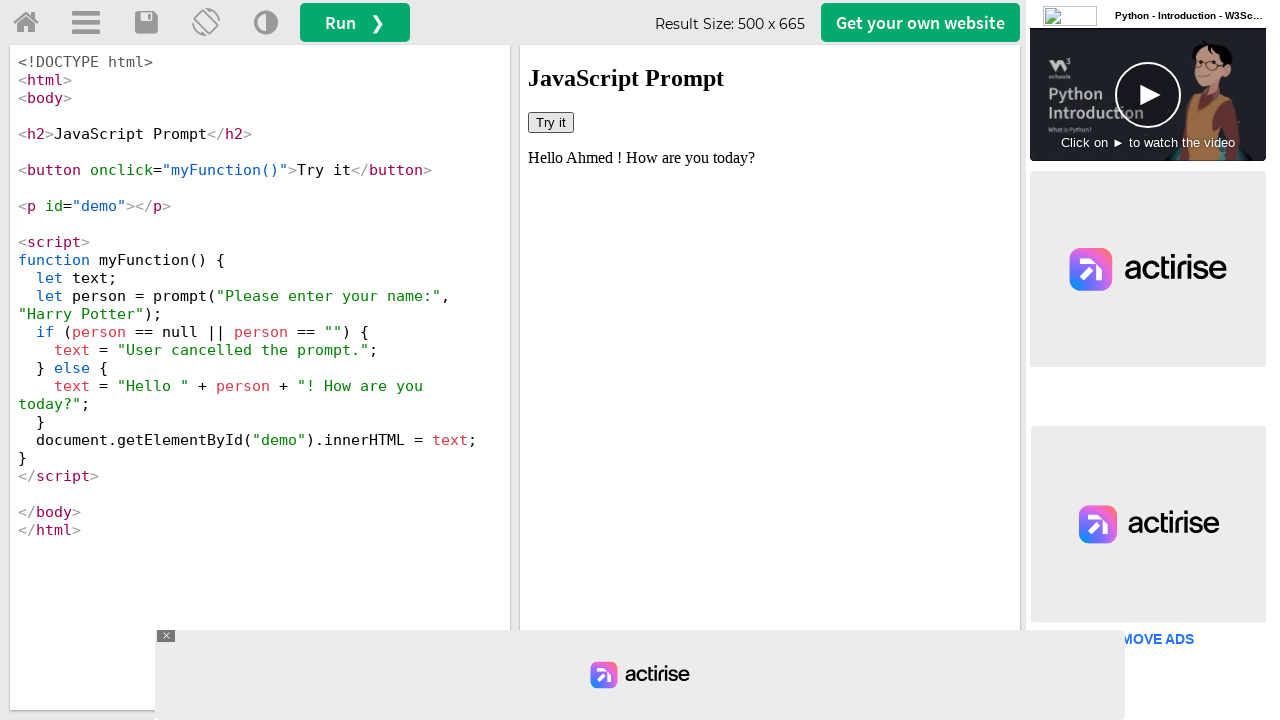

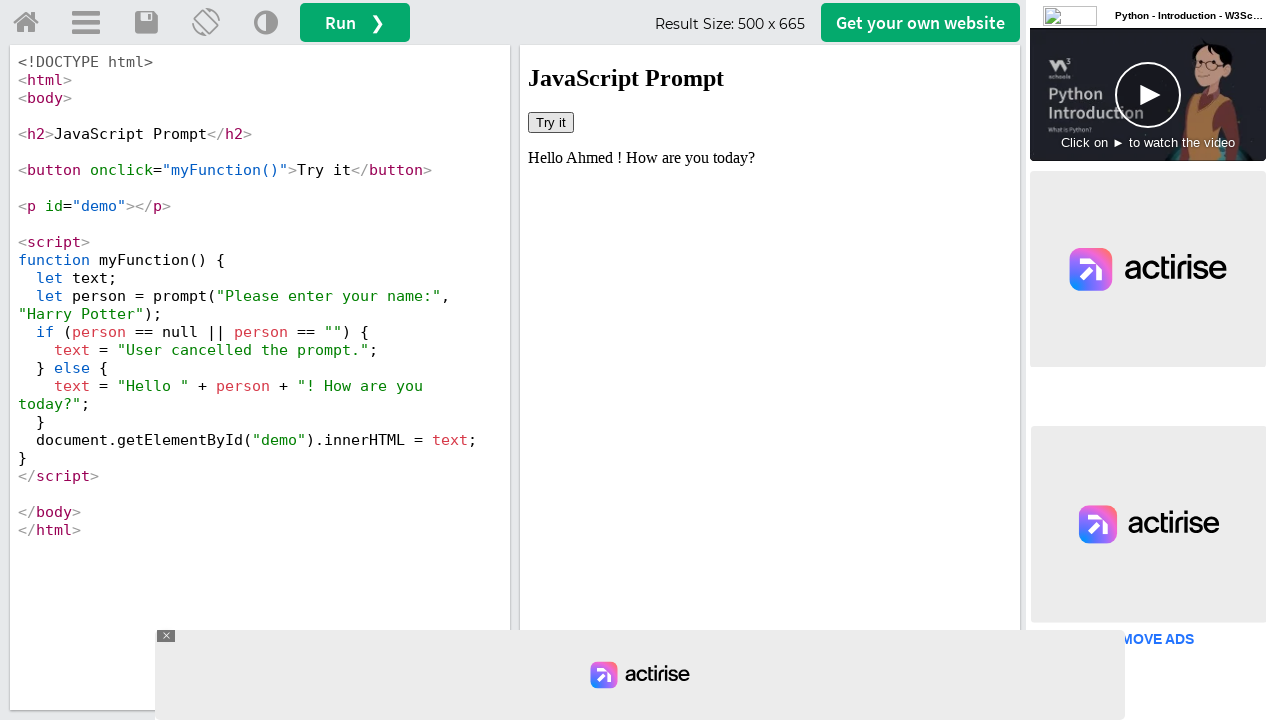